Verifies the OrangeHRM login page loads correctly by checking that the page title matches "OrangeHRM" and retrieves the current URL.

Starting URL: https://opensource-demo.orangehrmlive.com/web/index.php/auth/login

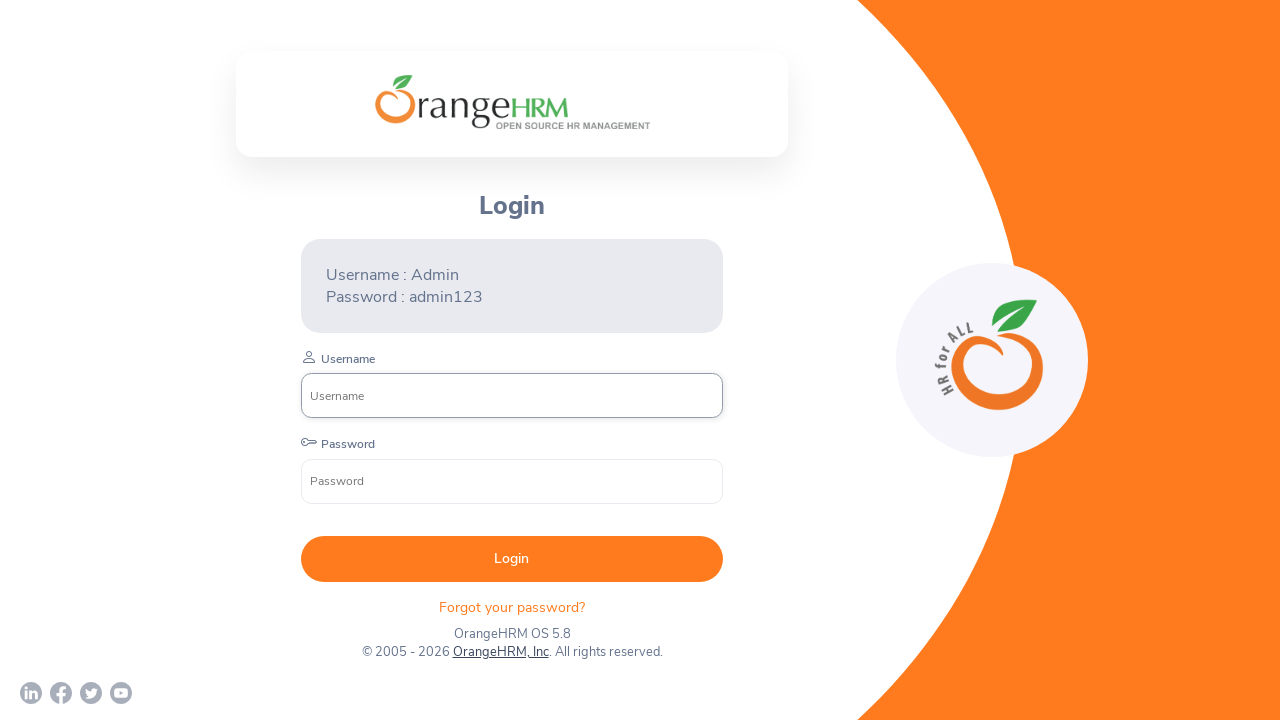

Waited for page to load with domcontentloaded state
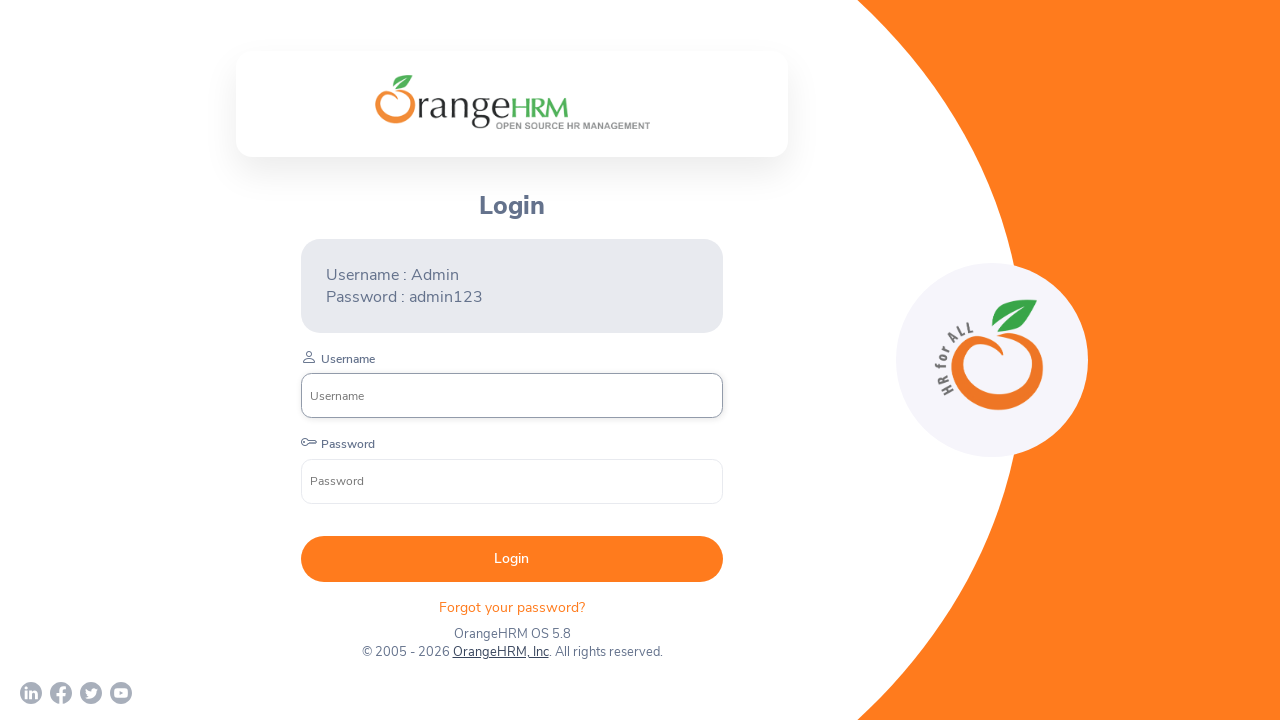

Retrieved page title: OrangeHRM
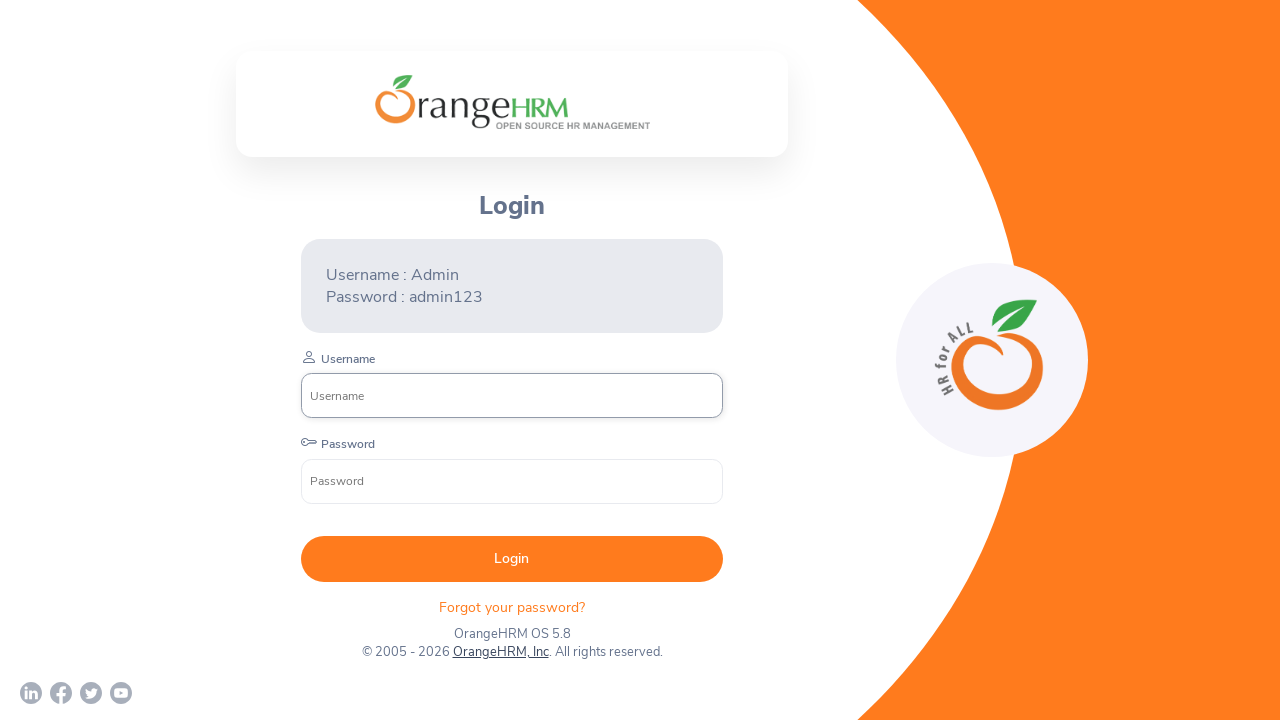

Page title verification passed - title matches 'OrangeHRM'
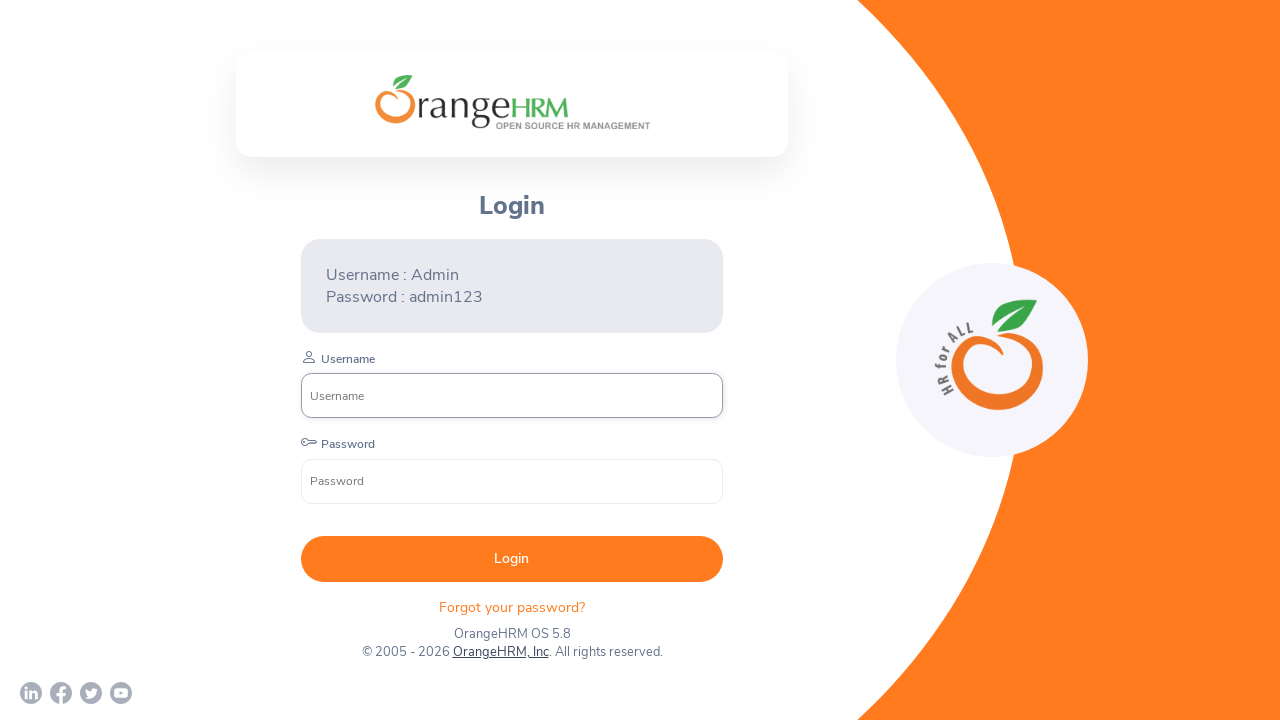

Retrieved current URL: https://opensource-demo.orangehrmlive.com/web/index.php/auth/login
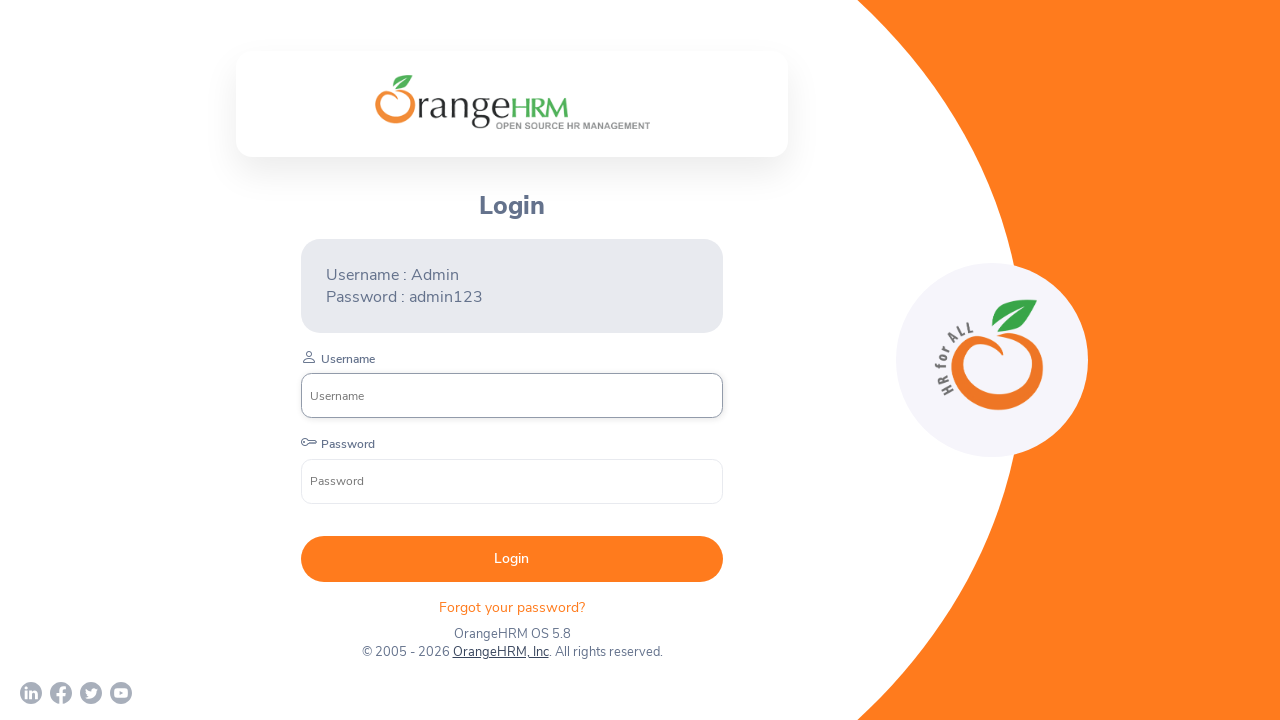

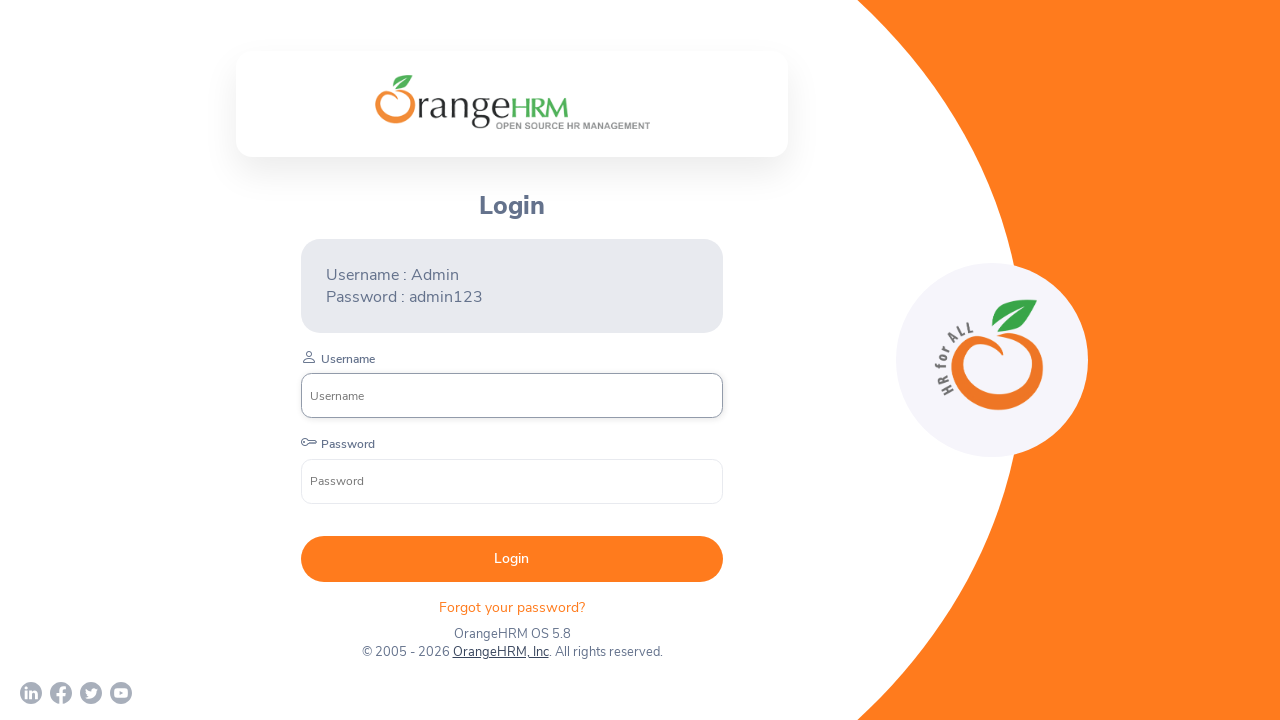